Tests JavaScript scrolling functionality by scrolling to the bottom of the page and then scrolling back to the top.

Starting URL: https://testautomationpractice.blogspot.com/

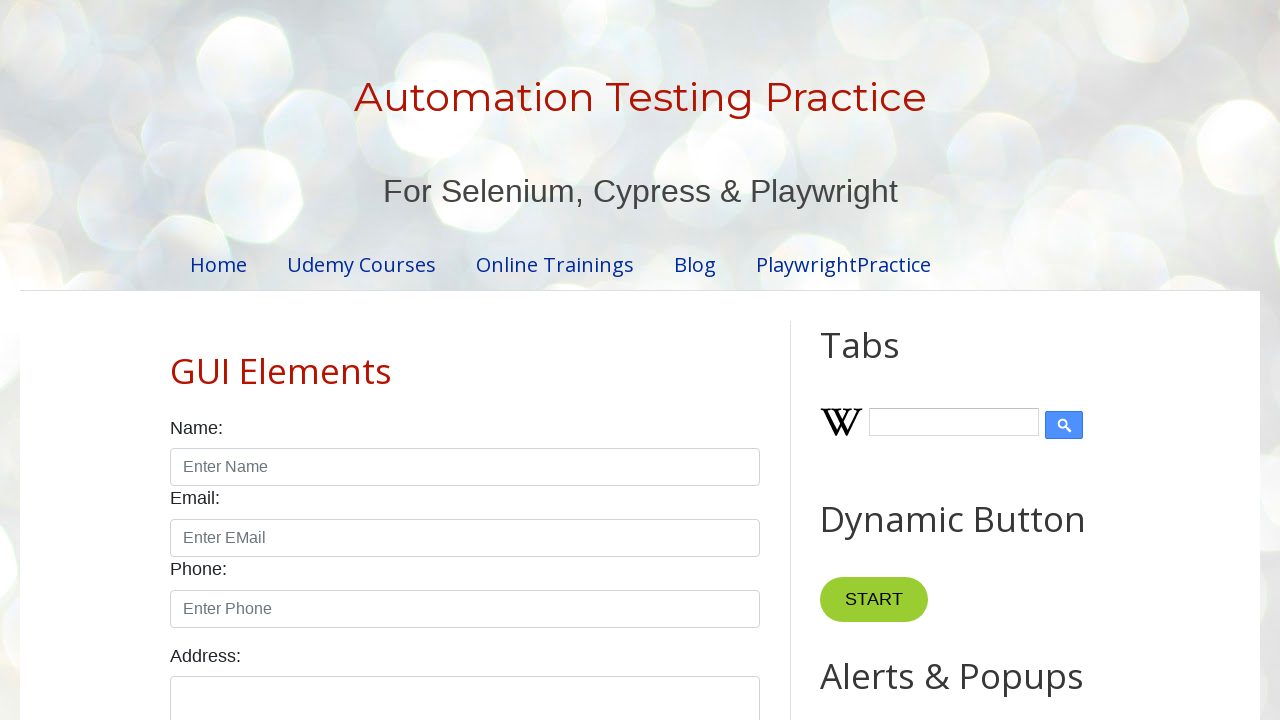

Scrolled to the bottom of the page using JavaScript
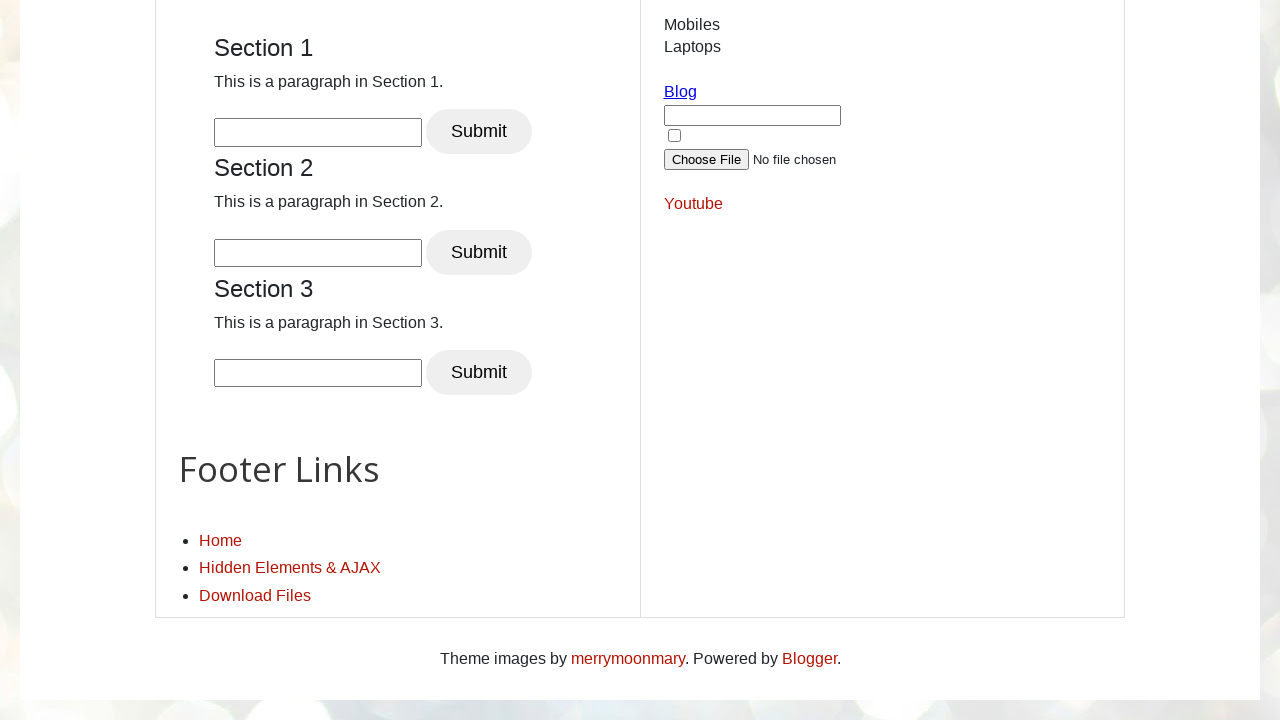

Waited for scroll animation to complete
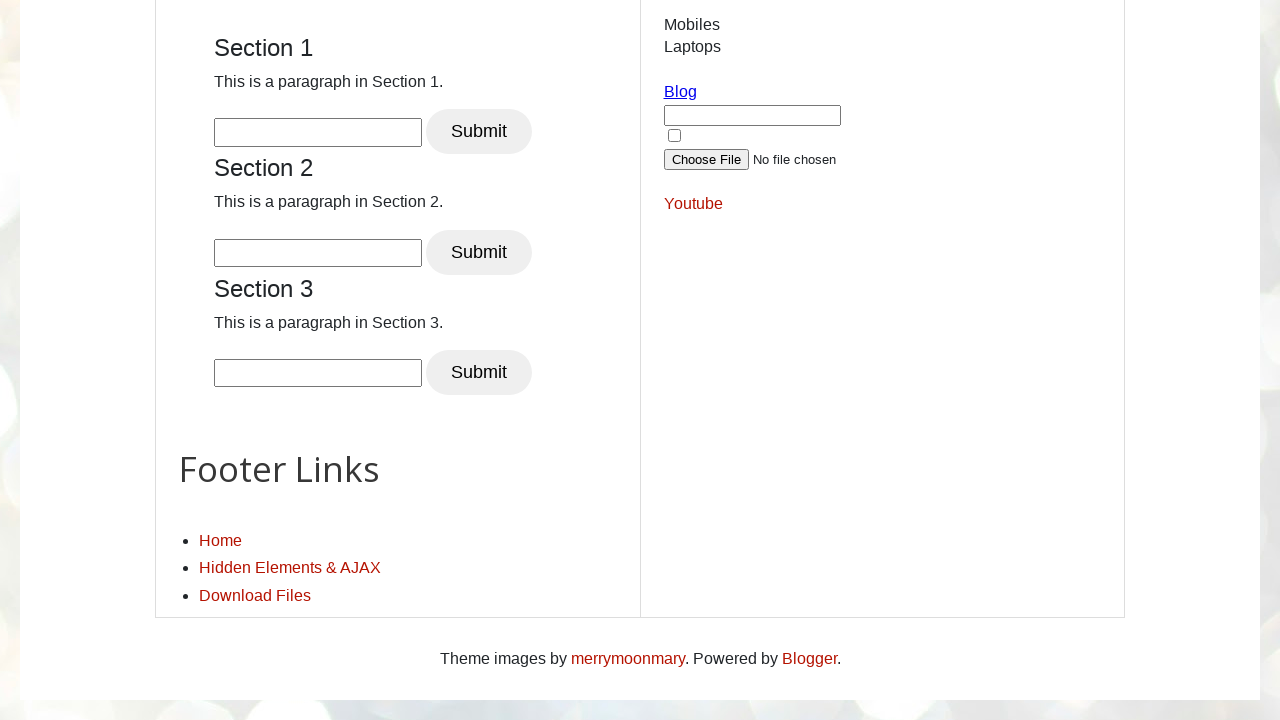

Scrolled back to the top of the page using JavaScript
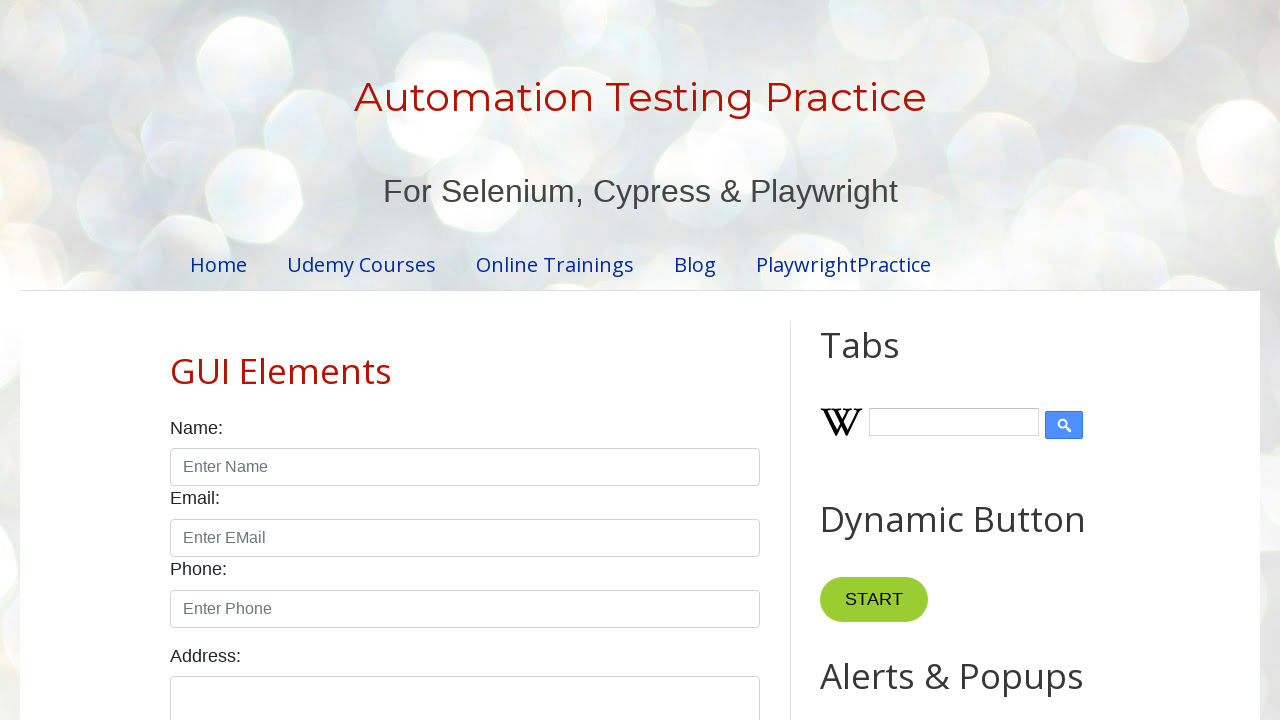

Waited for scroll back to top animation to complete
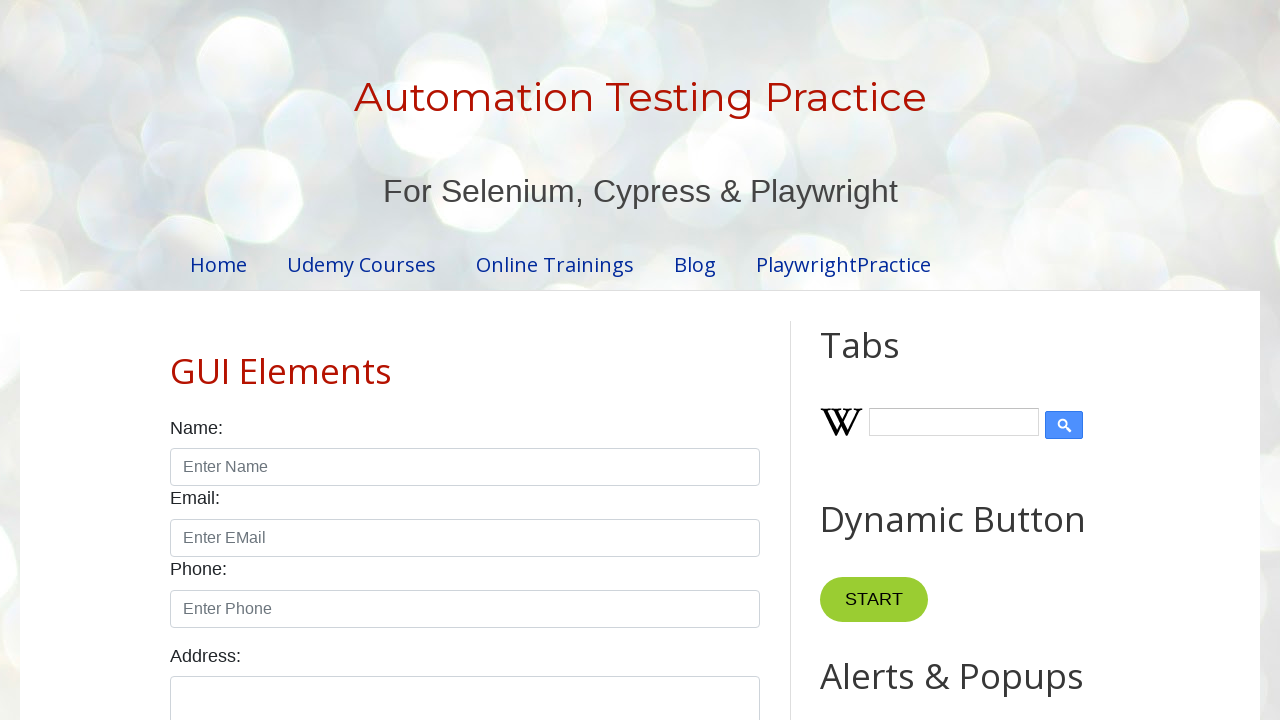

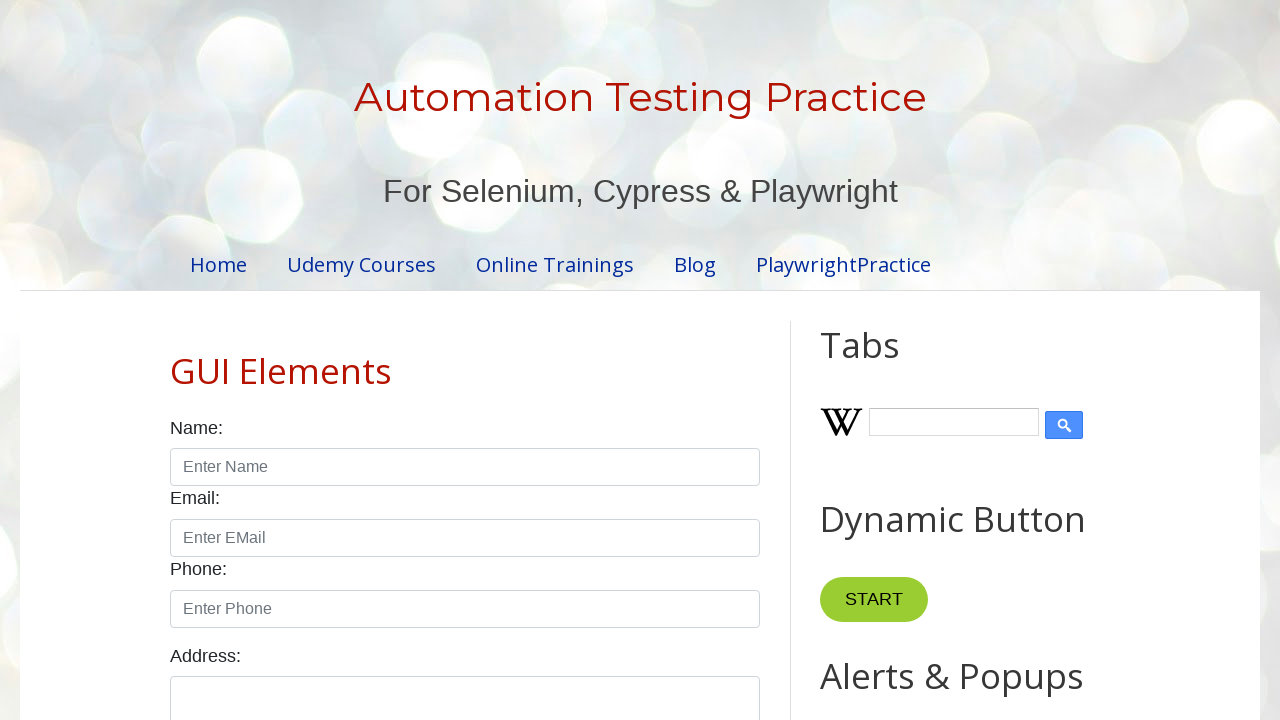